Tests search functionality by entering a search query "Часы" in the search bar and clicking the search button

Starting URL: http://intershop5.skillbox.ru/

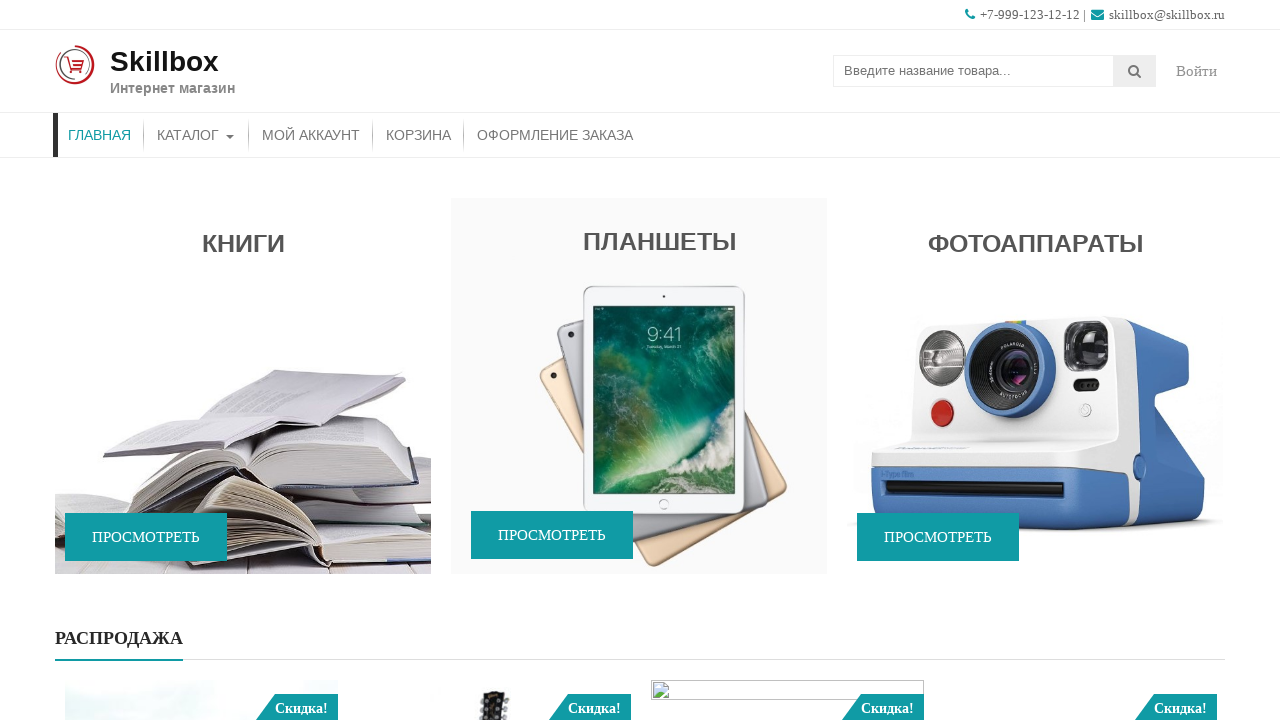

Filled search field with 'Часы' on .search-field
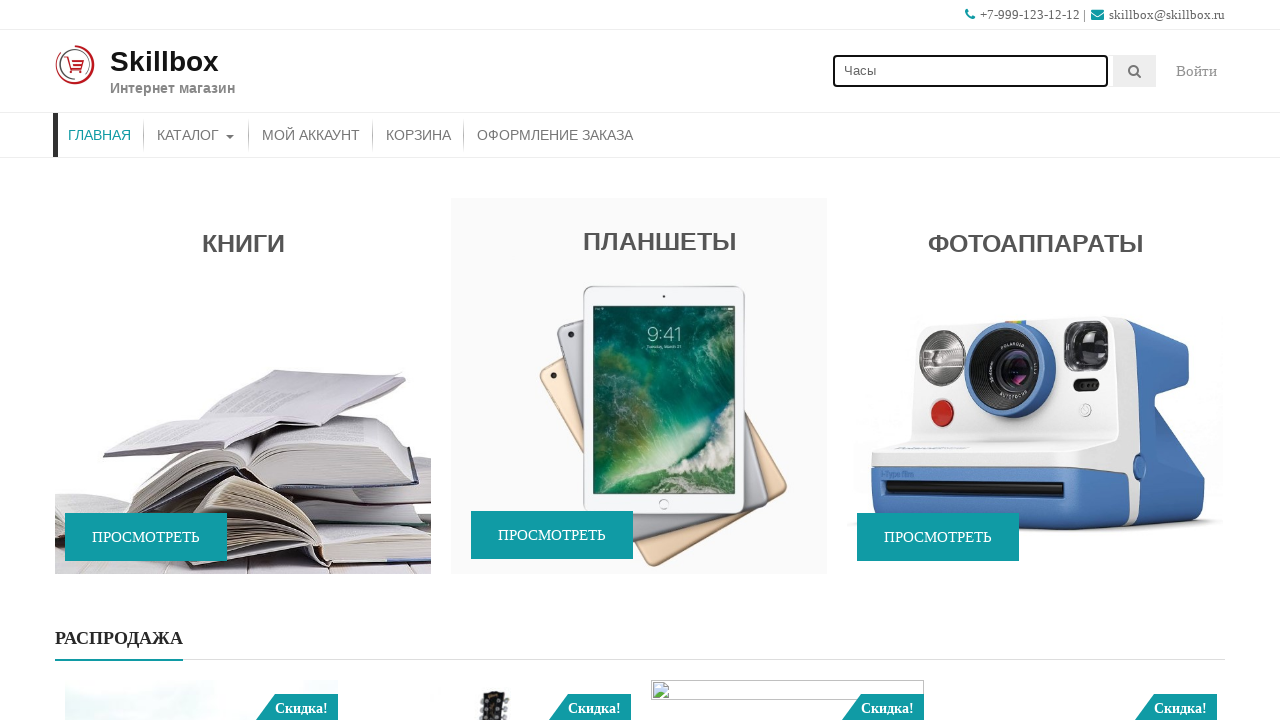

Clicked search button to perform search at (1135, 71) on .searchsubmit
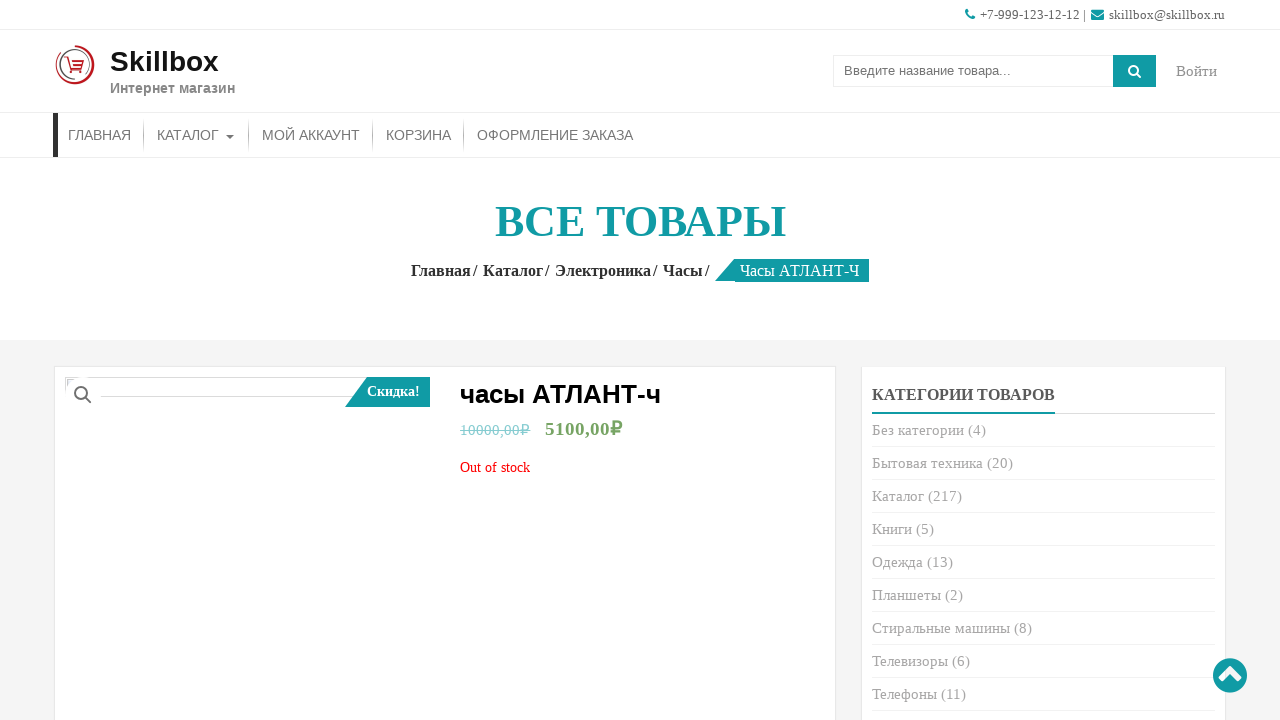

Search results loaded successfully
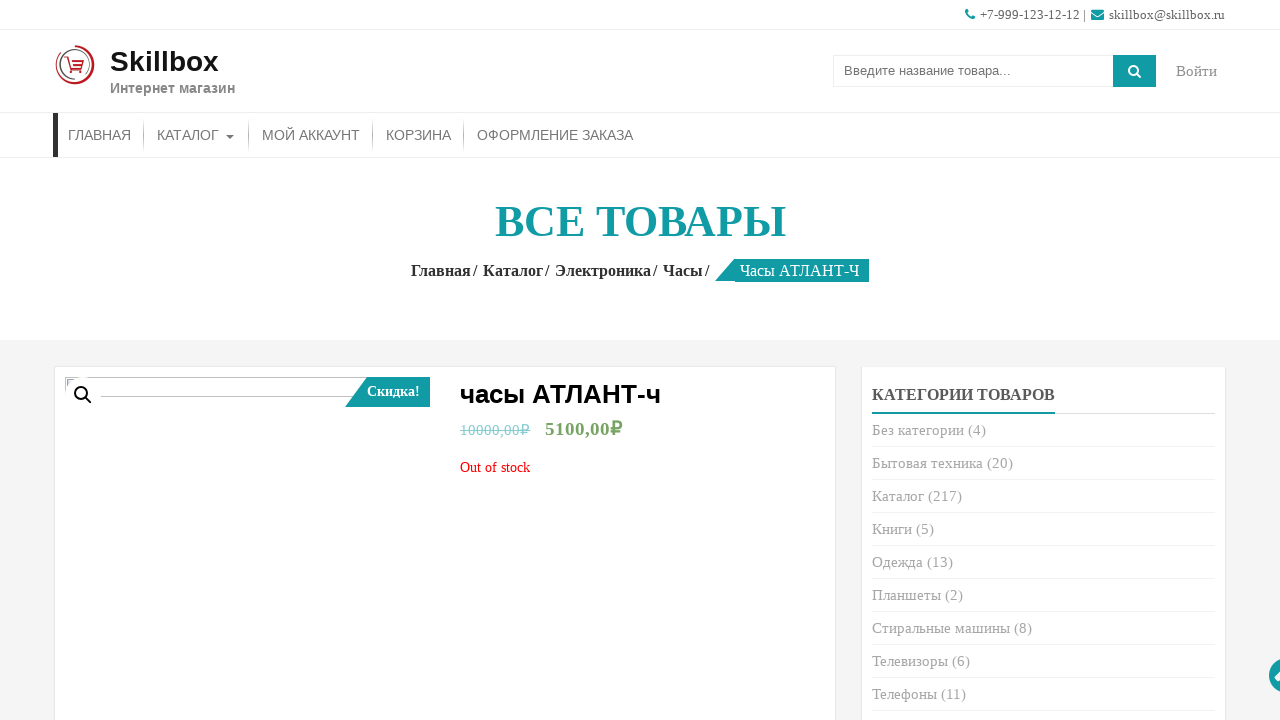

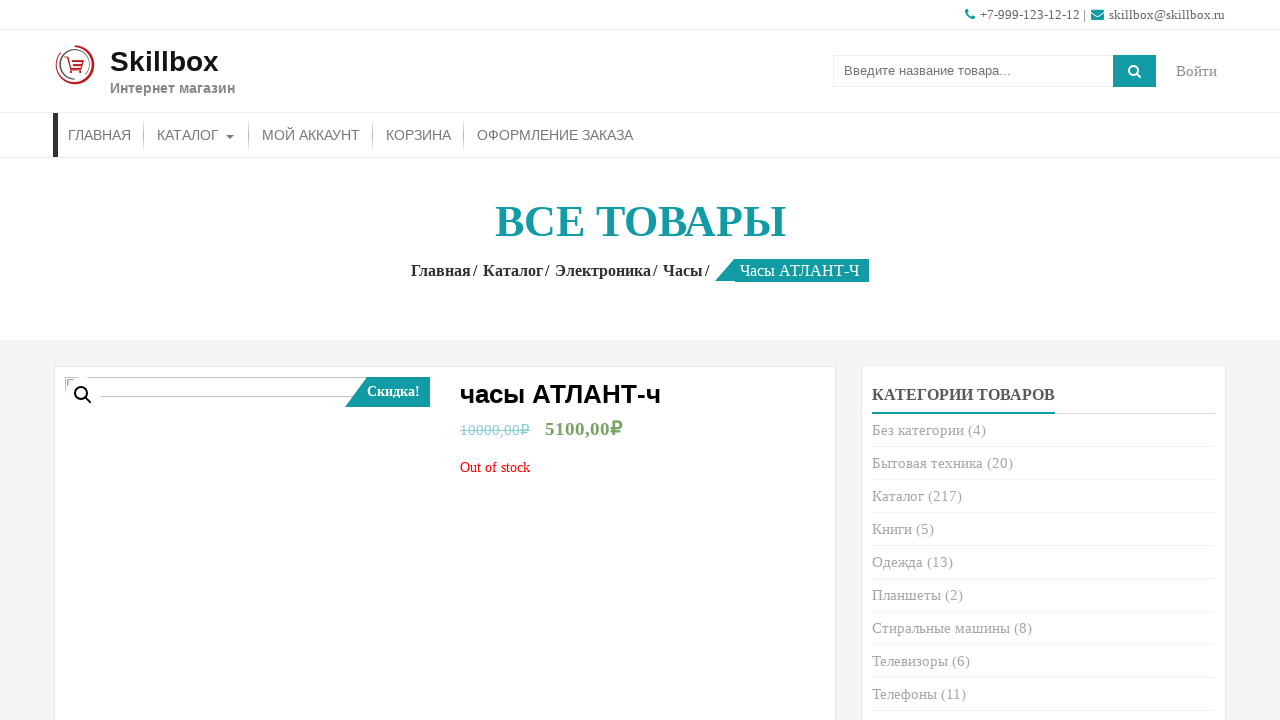